Tests the complete shopping flow on demoblaze.com: navigates through laptop category, adds Sony vaio i5 and Dell i7 8gb to cart, removes Dell from cart, then completes purchase with form submission and verifies the purchase amount.

Starting URL: https://www.demoblaze.com/index.html

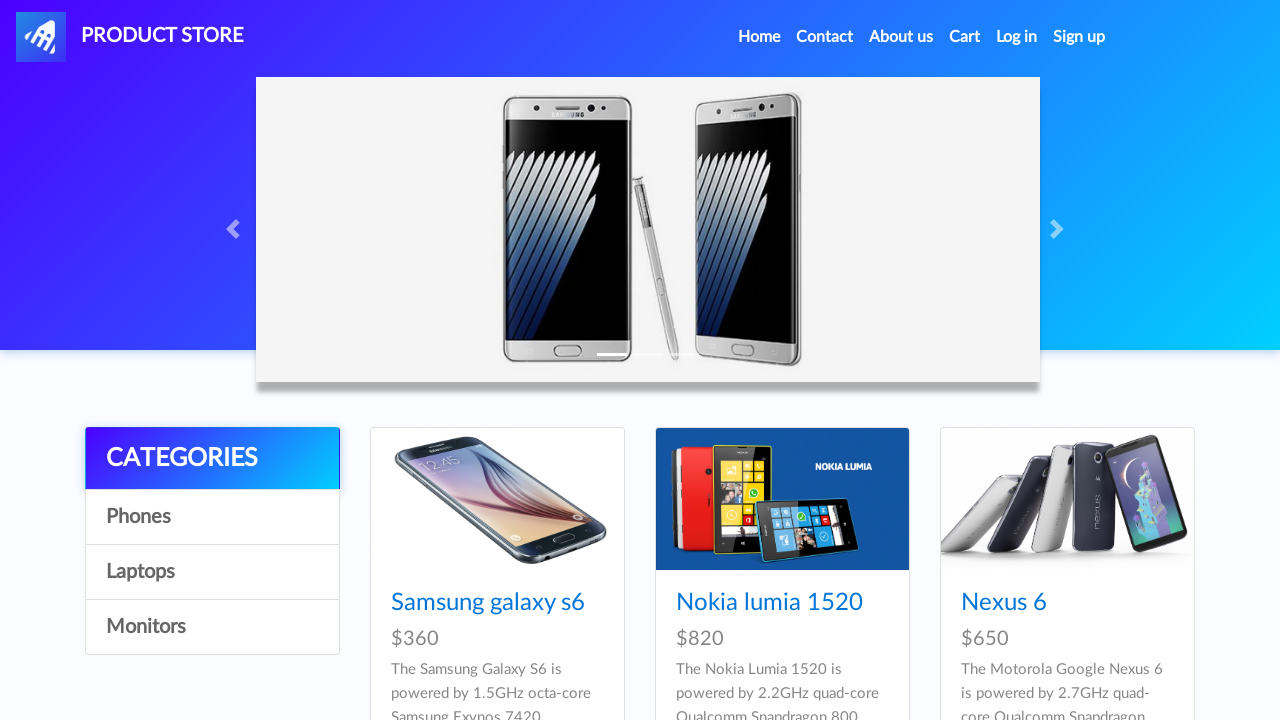

Clicked on Laptops category at (212, 572) on a:has-text('Laptops')
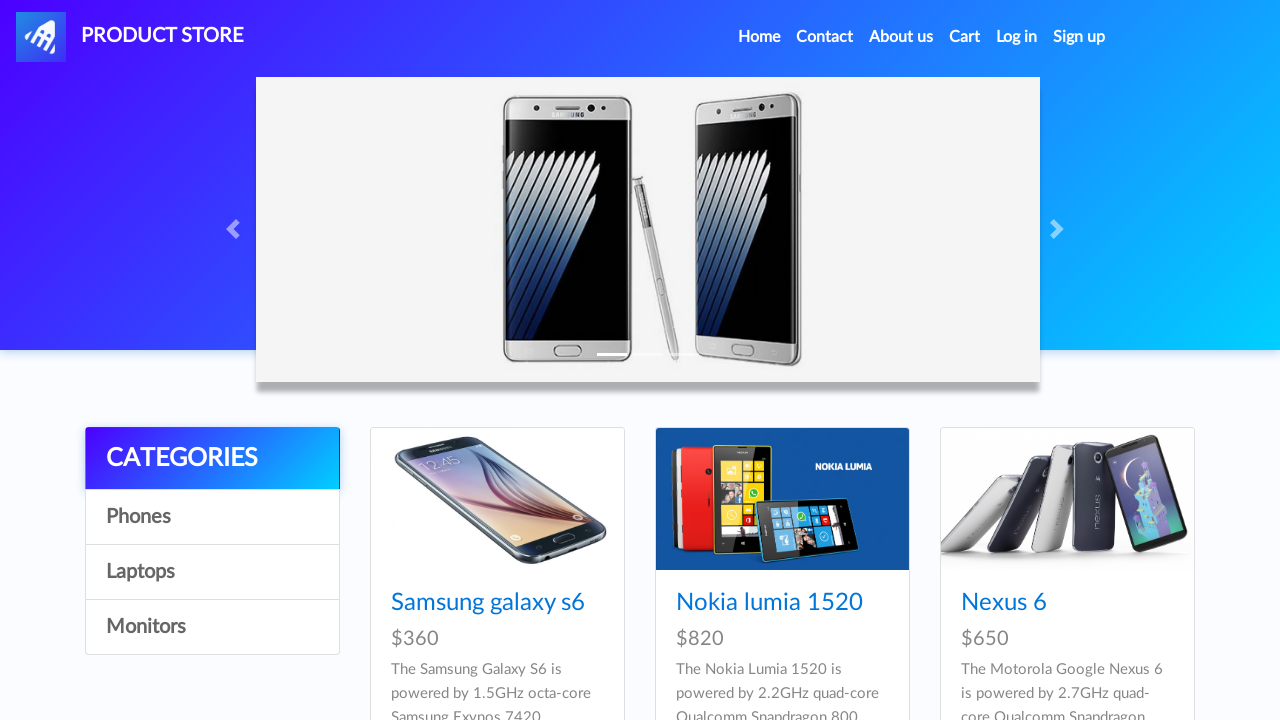

Waited for Laptops page to load
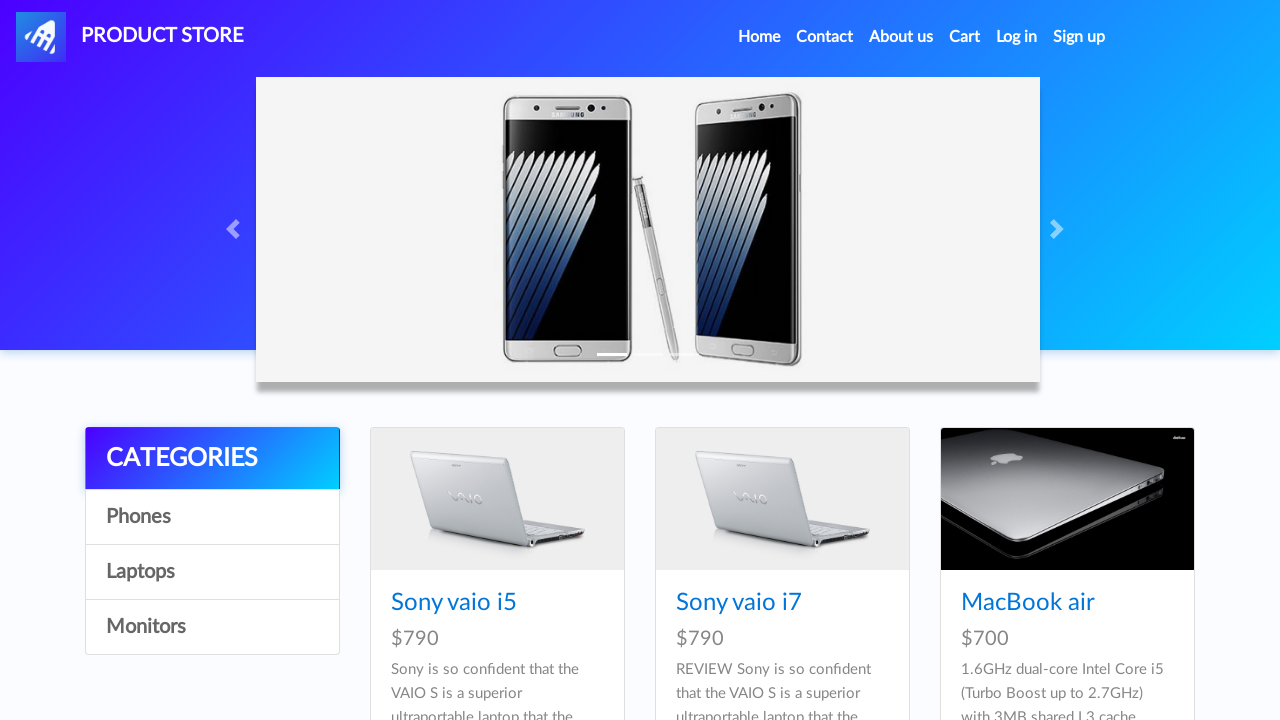

Clicked on Sony vaio i5 product at (454, 603) on a:has-text('Sony vaio i5')
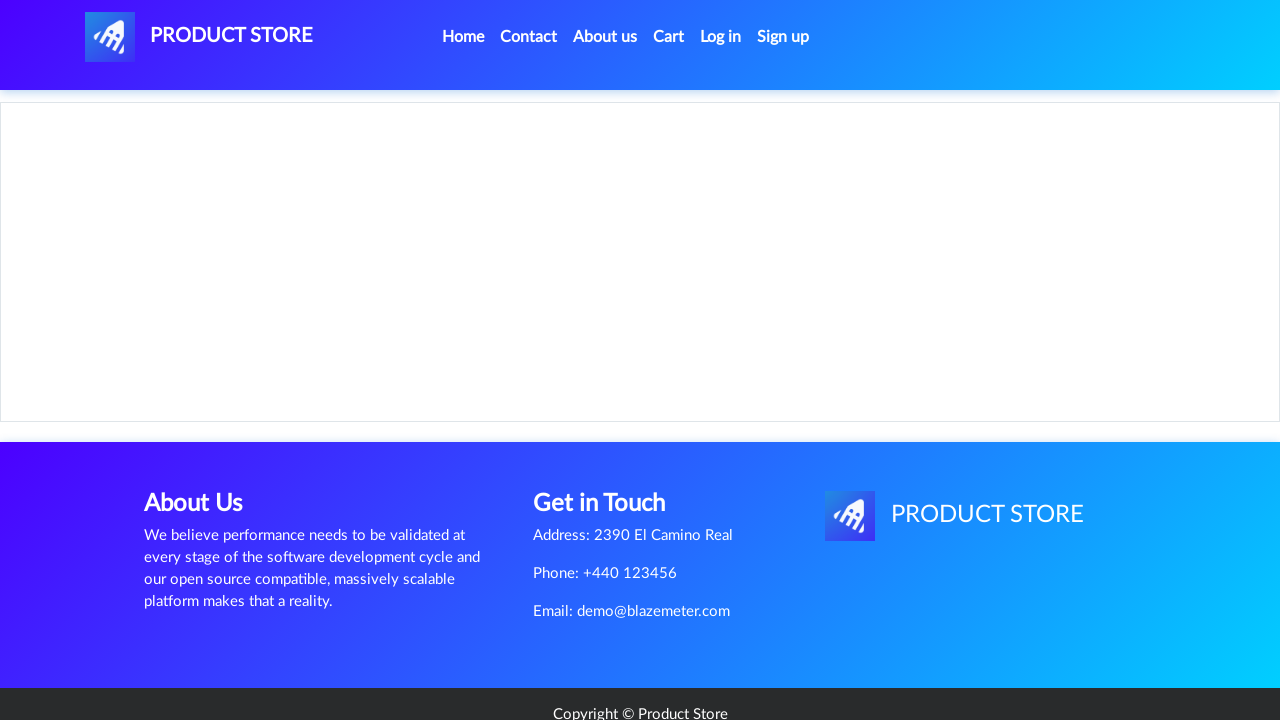

Sony vaio i5 product page loaded with Add to cart button
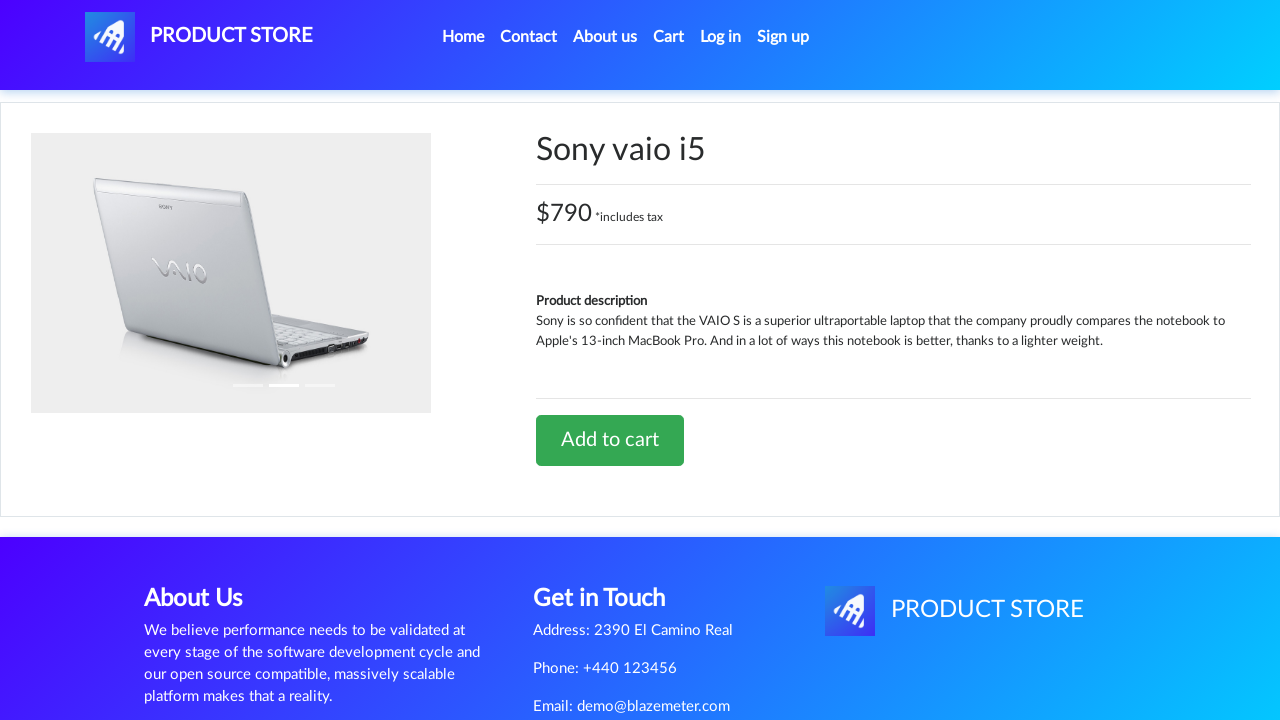

Clicked Add to cart for Sony vaio i5 at (610, 440) on a:has-text('Add to cart')
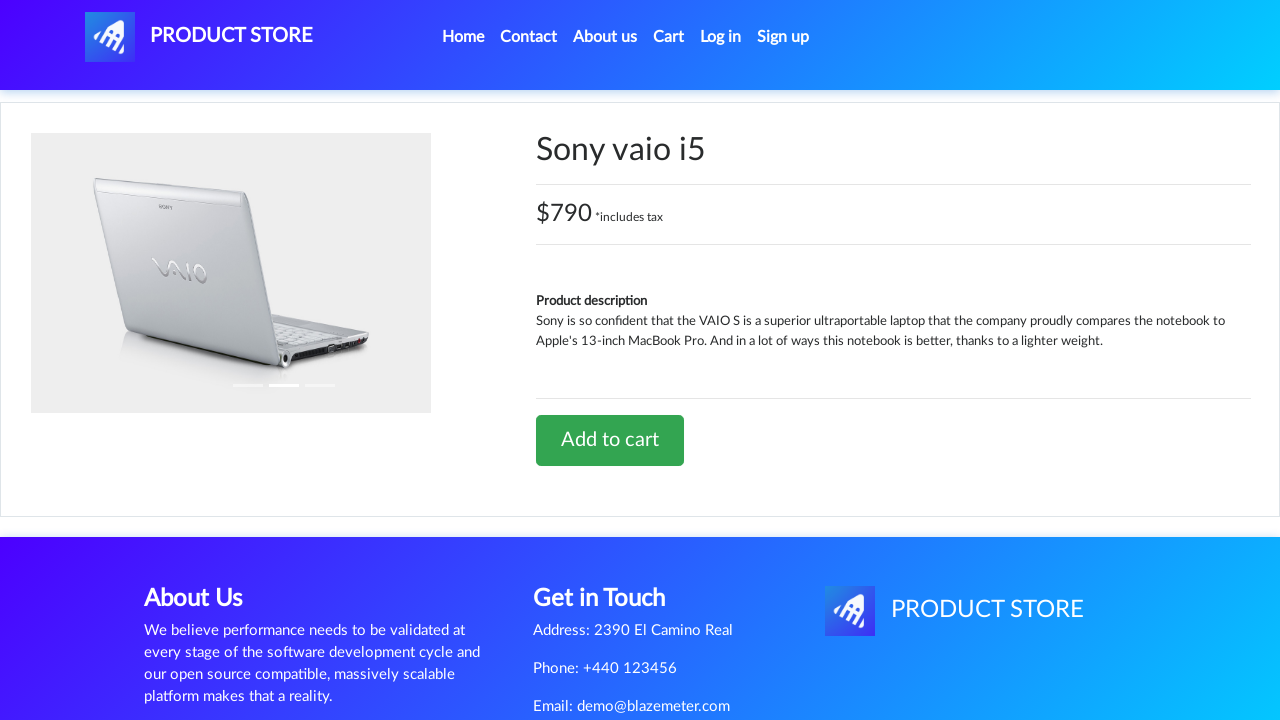

Accepted alert popup confirming Sony vaio i5 added to cart
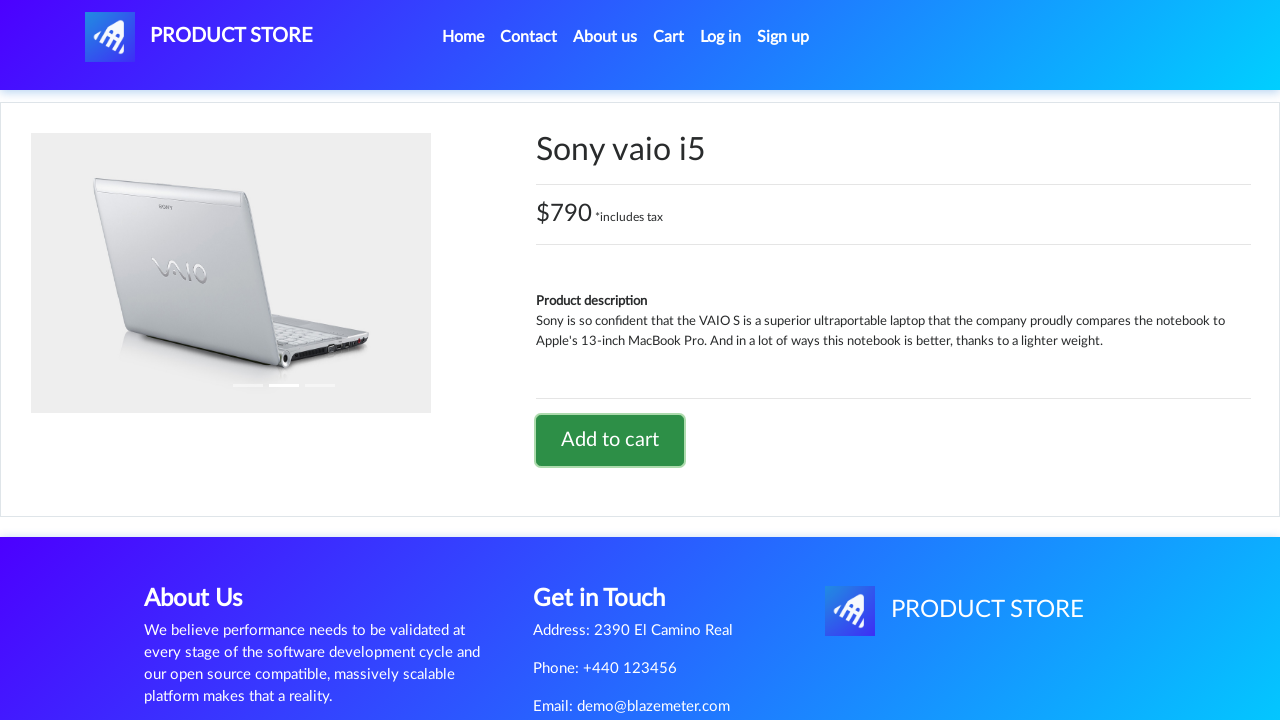

Waited for cart operation to complete
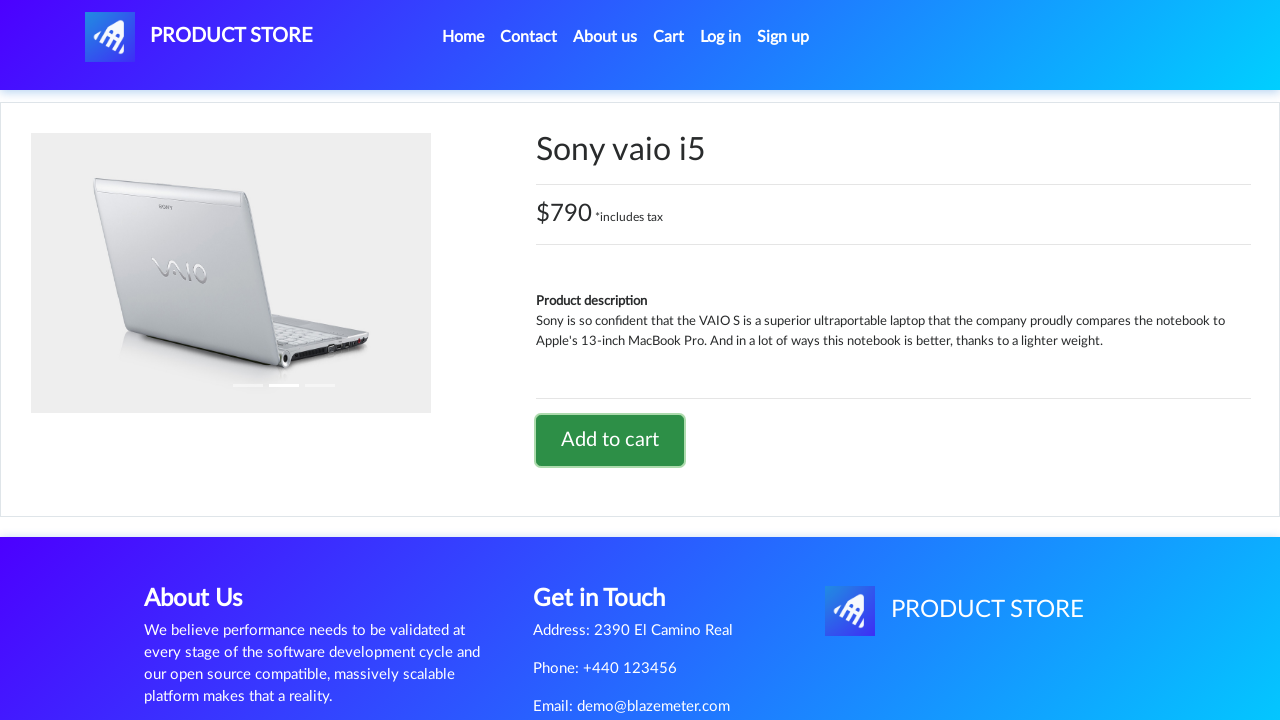

Clicked on Home link at (463, 37) on a:has-text('Home')
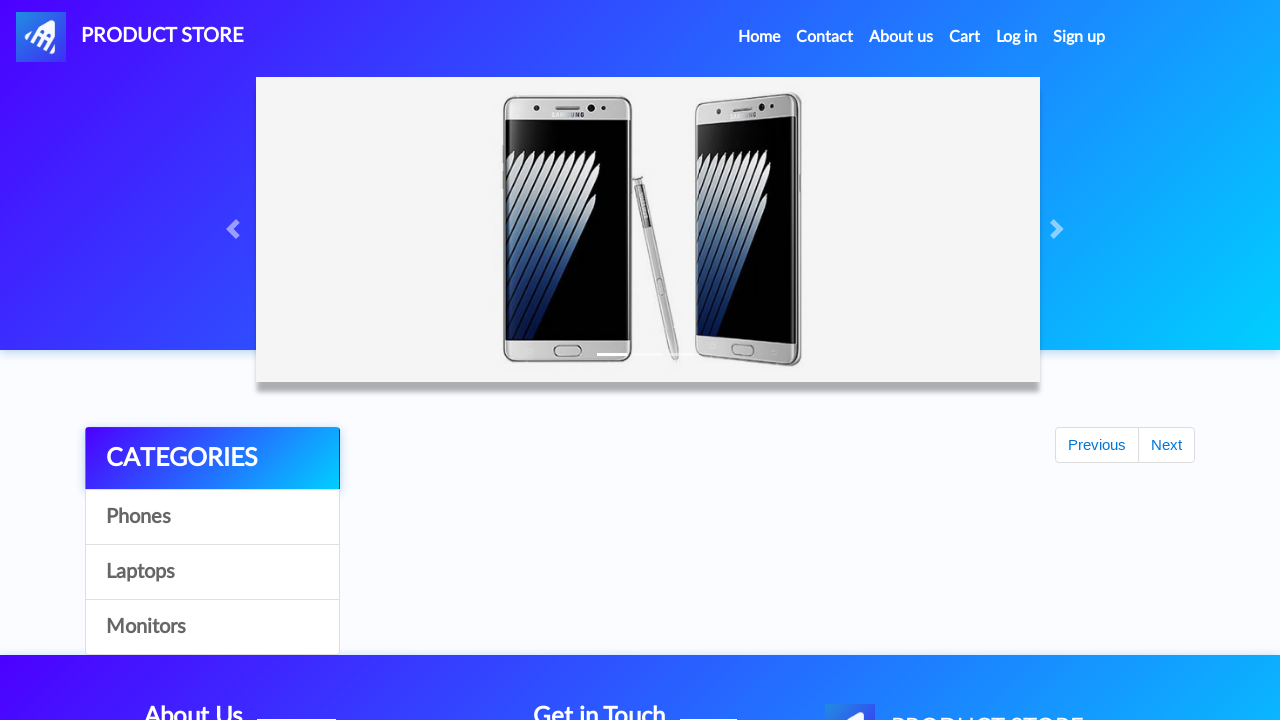

Waited for Home page to load
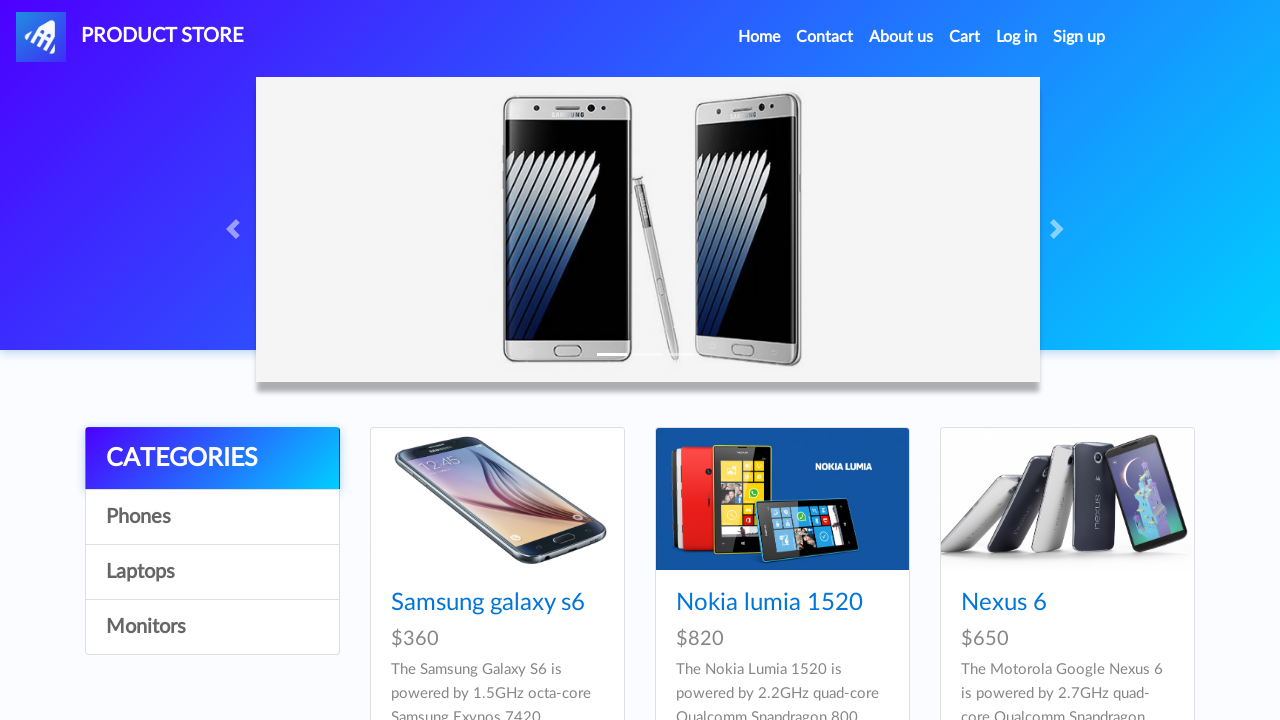

Clicked on Laptops category again at (212, 572) on a:has-text('Laptops')
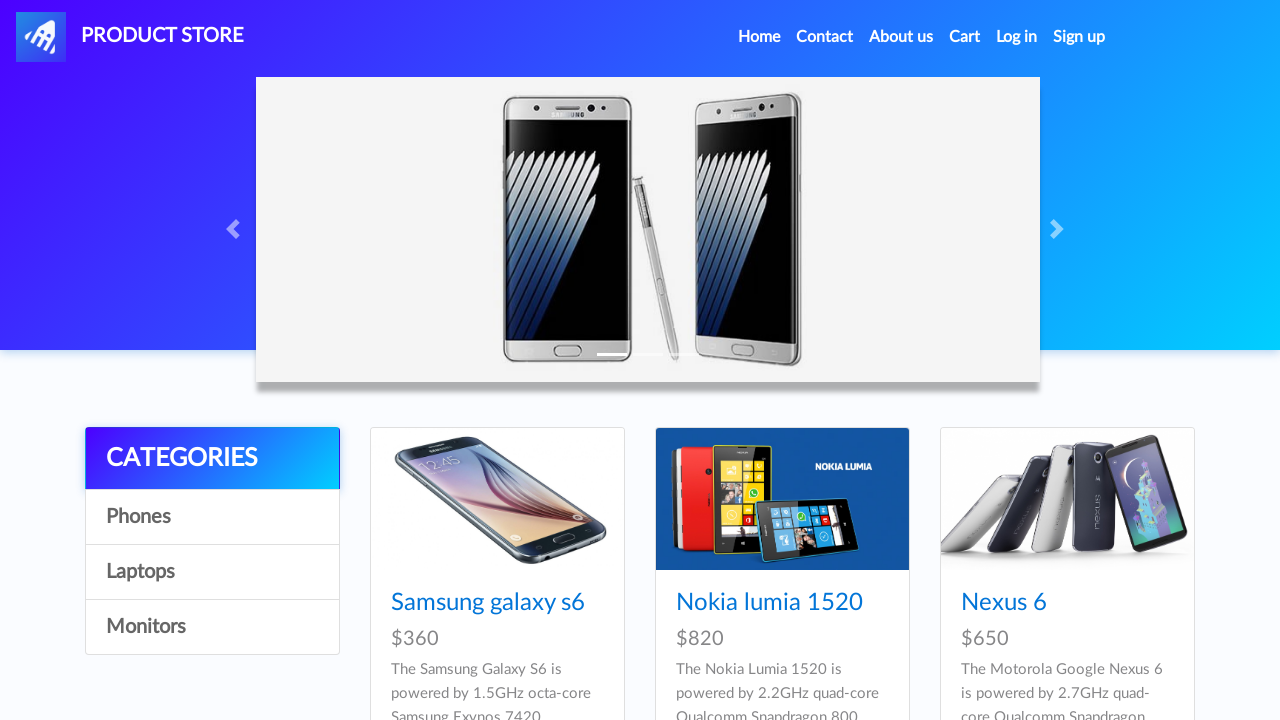

Waited for Laptops page to reload
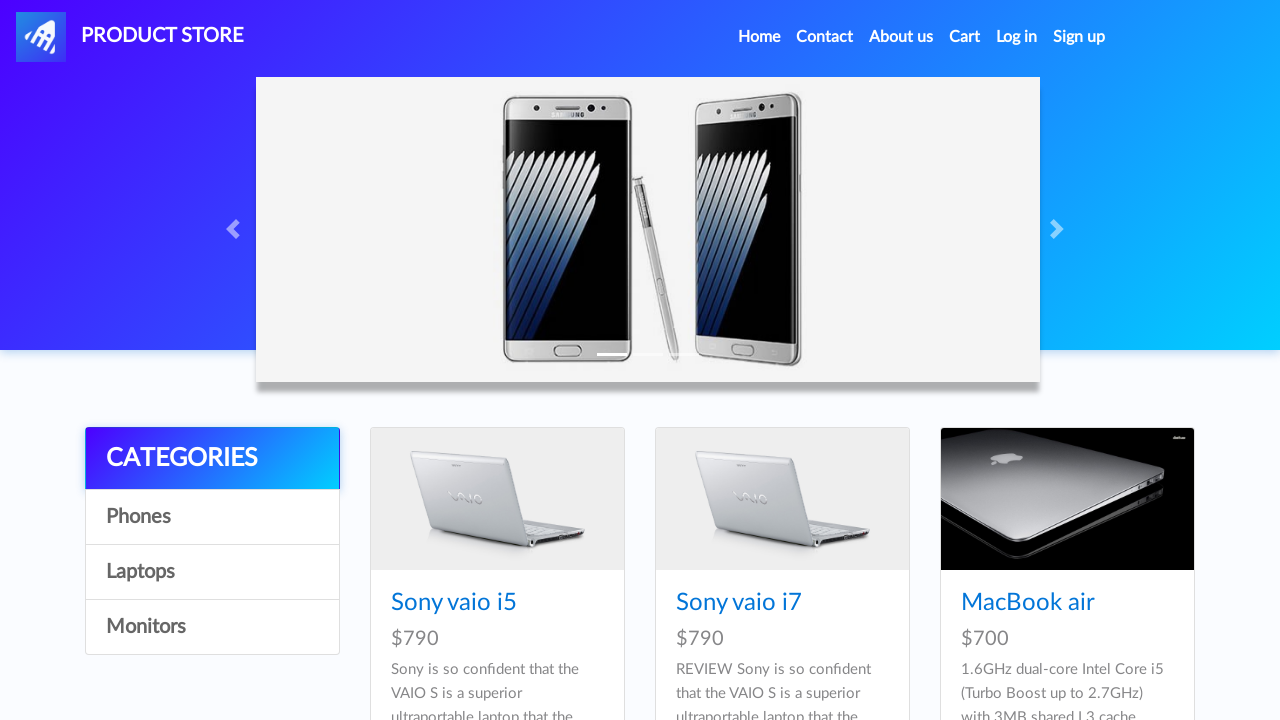

Clicked on Dell i7 8gb product at (448, 361) on a:has-text('Dell i7 8gb')
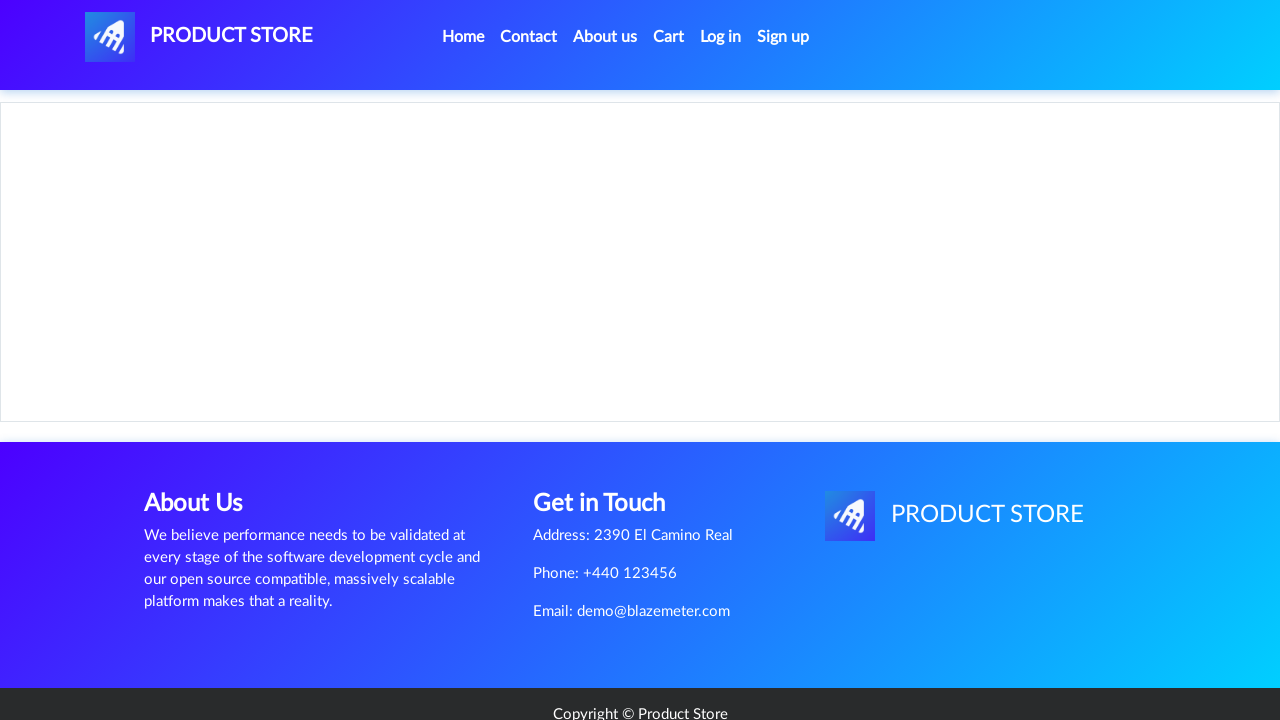

Dell i7 8gb product page loaded with Add to cart button
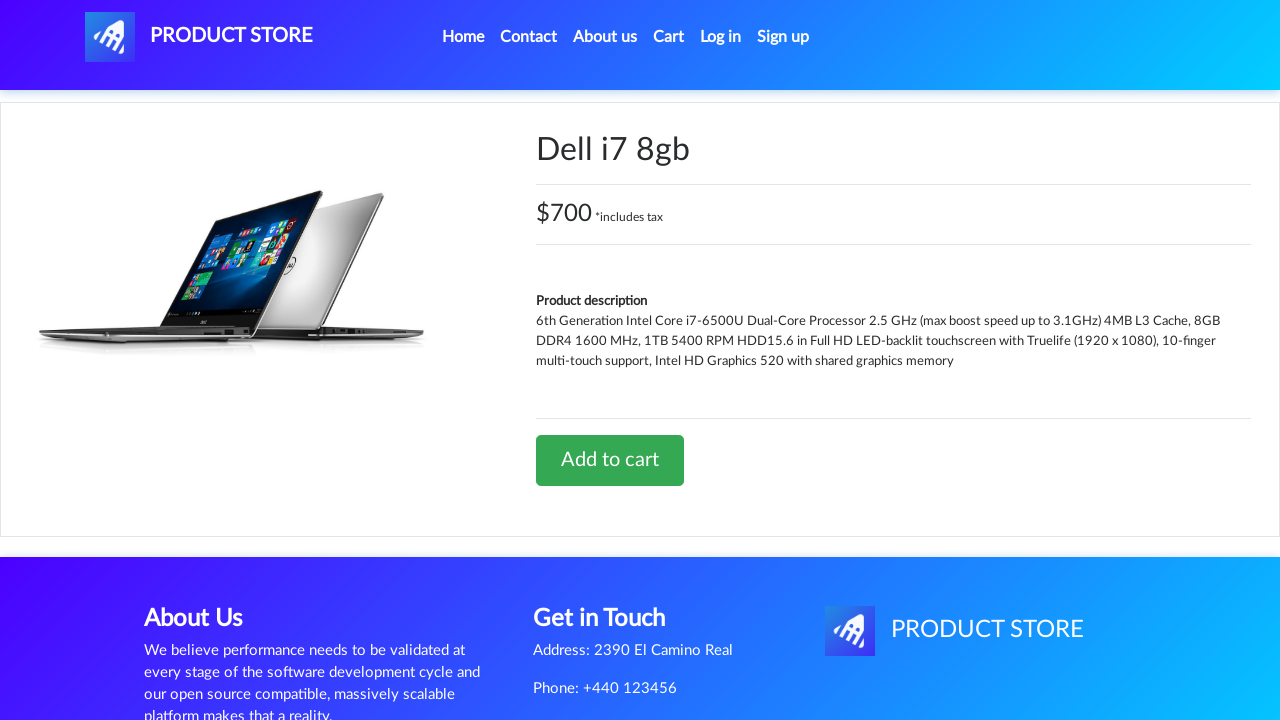

Clicked Add to cart for Dell i7 8gb at (610, 460) on a:has-text('Add to cart')
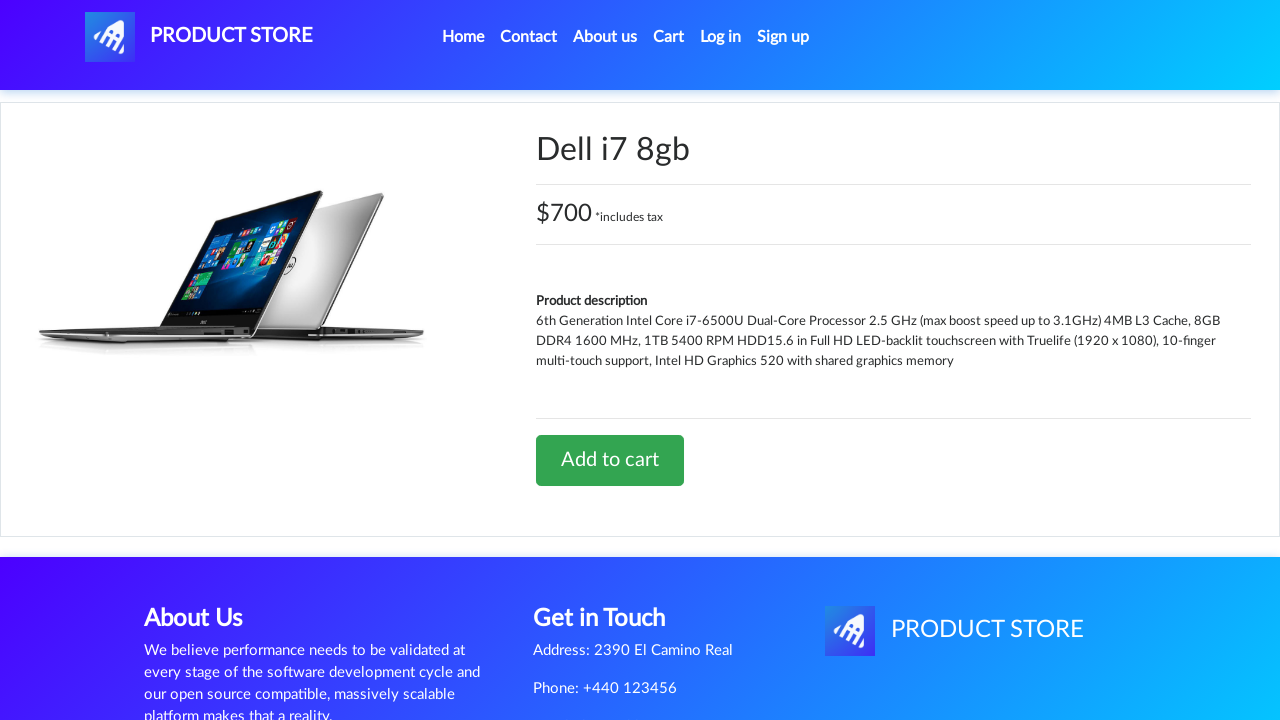

Waited for cart operation to complete
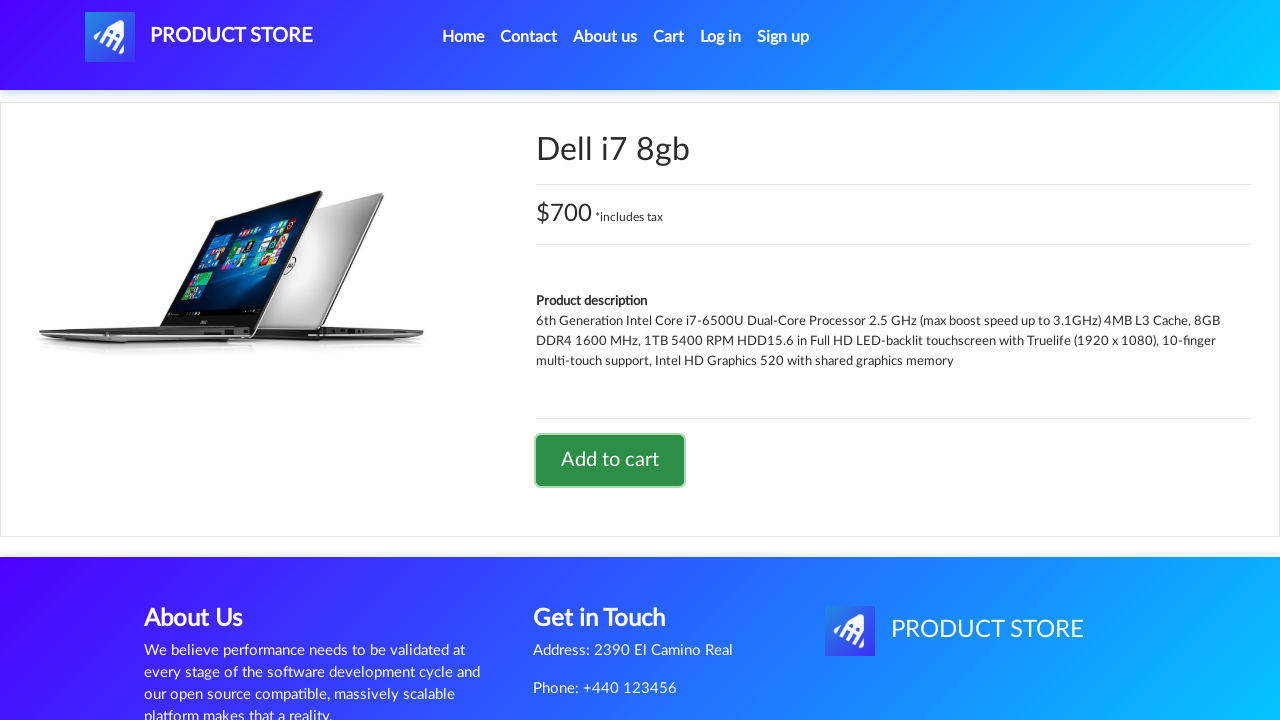

Clicked on Cart link at (669, 37) on a#cartur
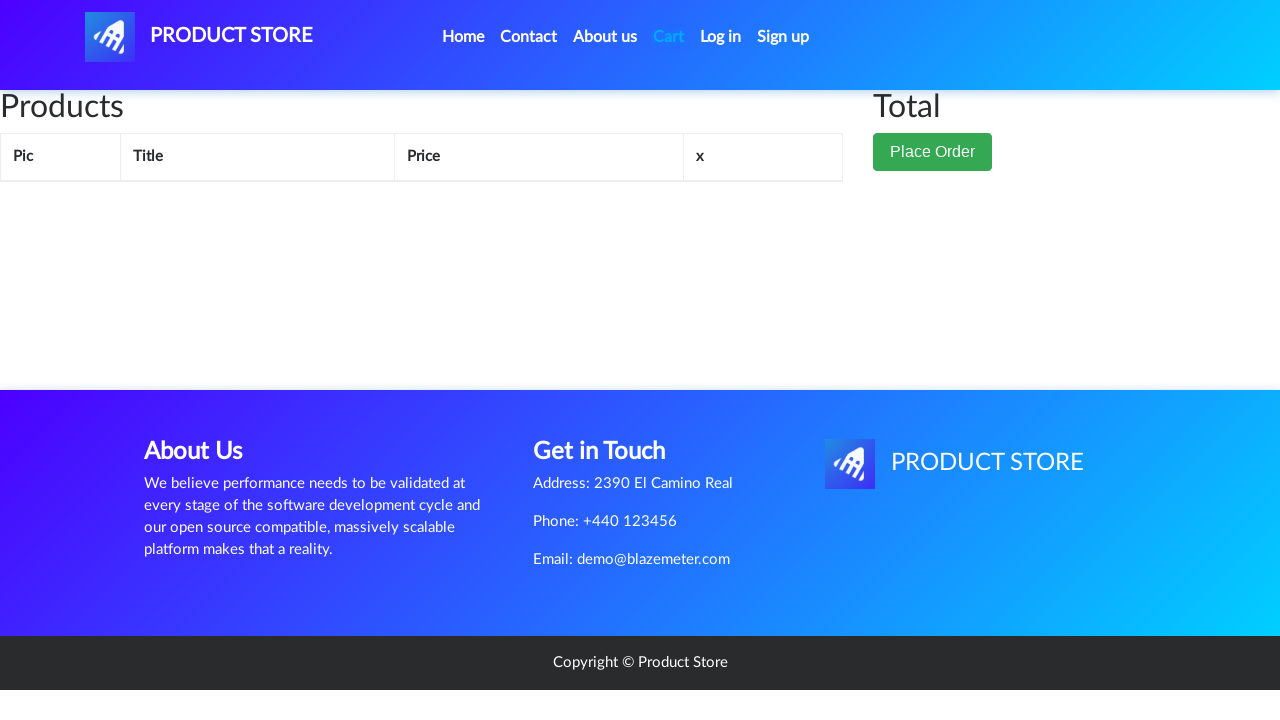

Cart page loaded with items table
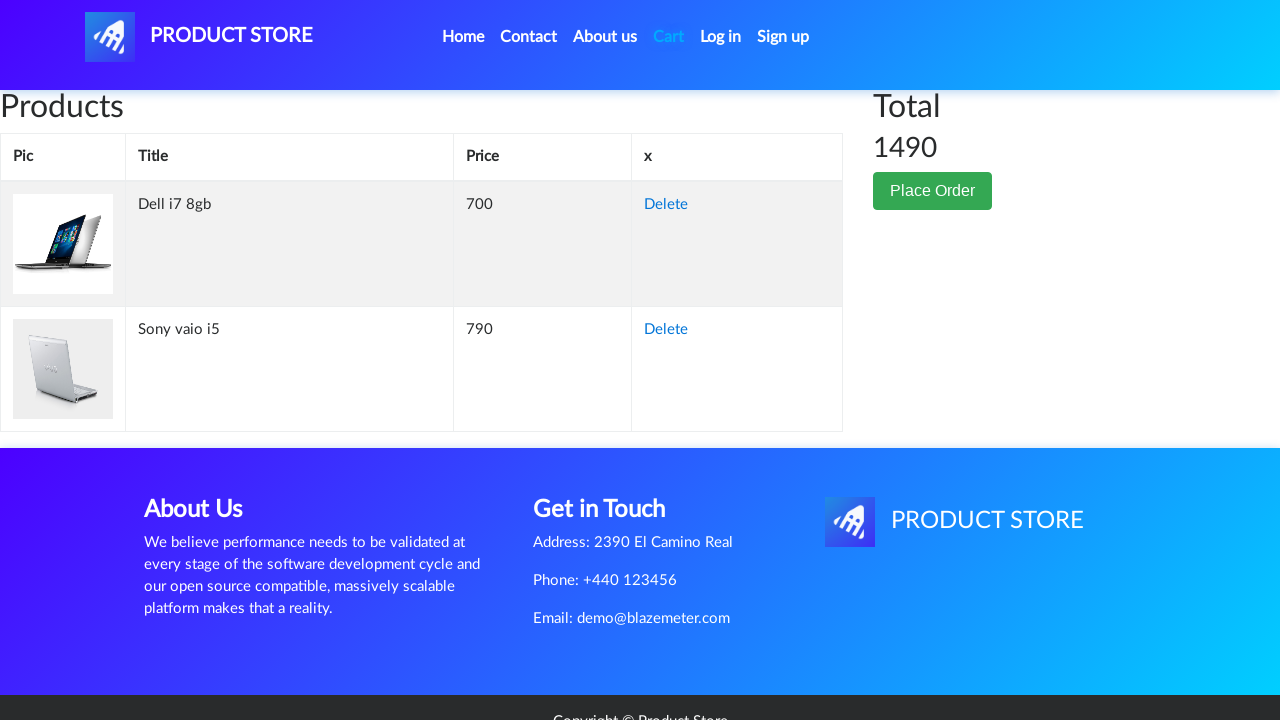

Waited for cart items to render
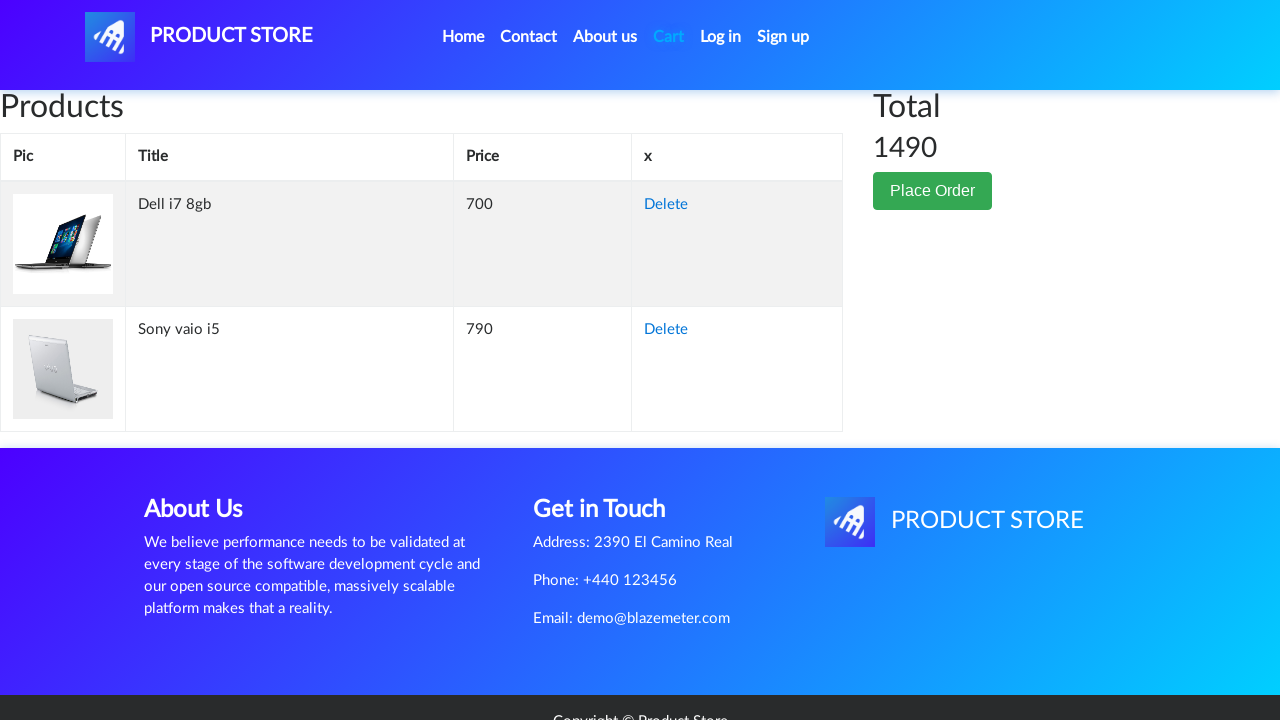

Clicked Delete button for Dell i7 8gb in cart at (666, 205) on tr:has-text('Dell i7 8gb') a:has-text('Delete')
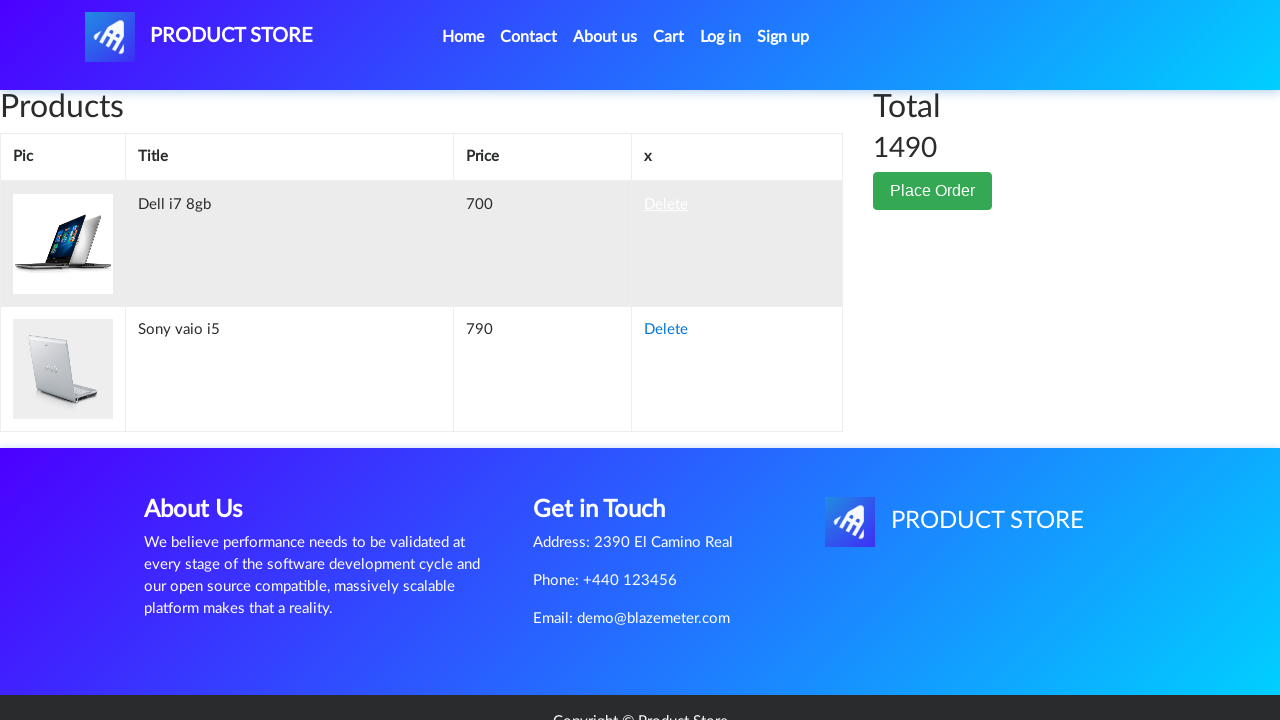

Waited for Dell i7 8gb to be removed from cart
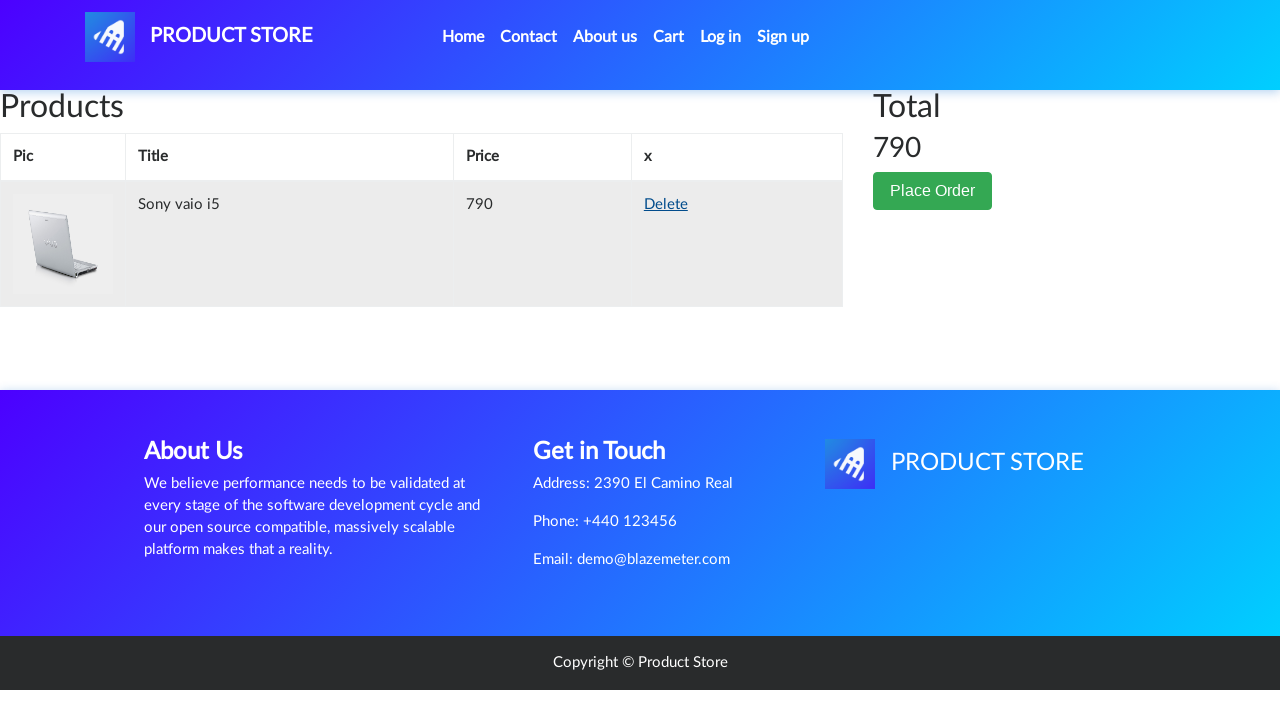

Clicked Place Order button at (933, 191) on button:has-text('Place Order')
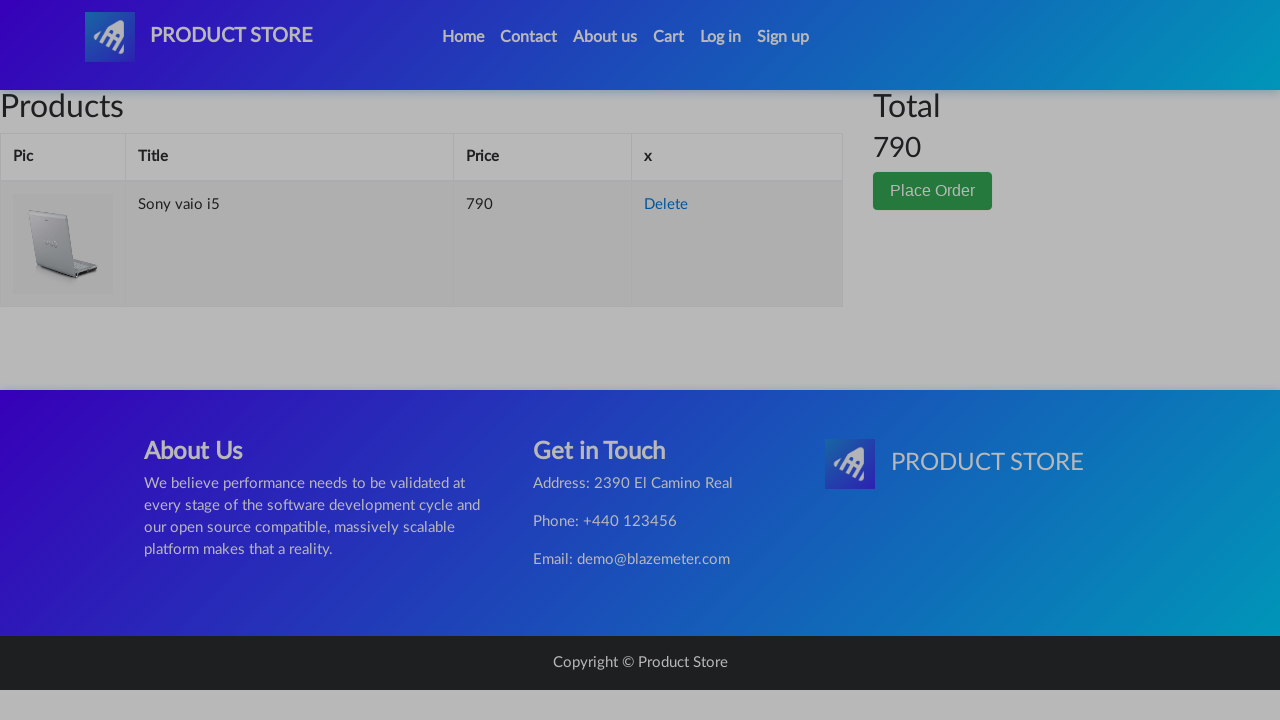

Order form modal appeared
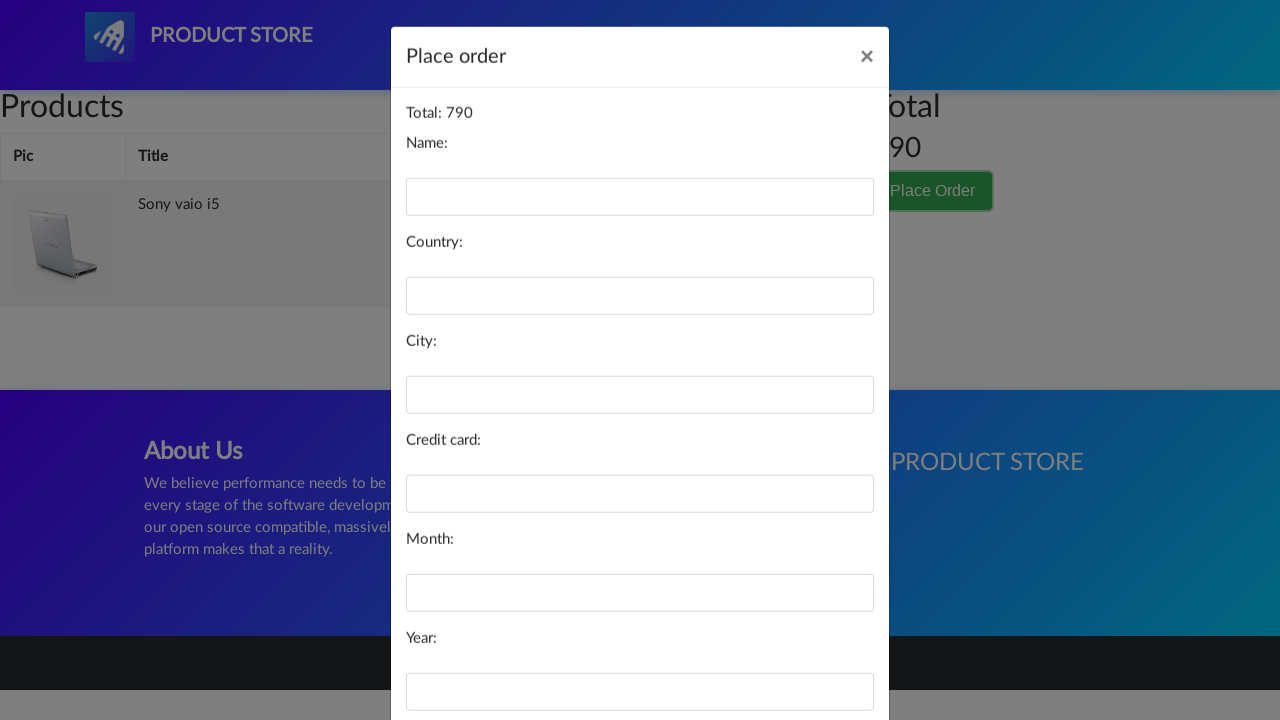

Filled in name field with 'John Smith' on #name
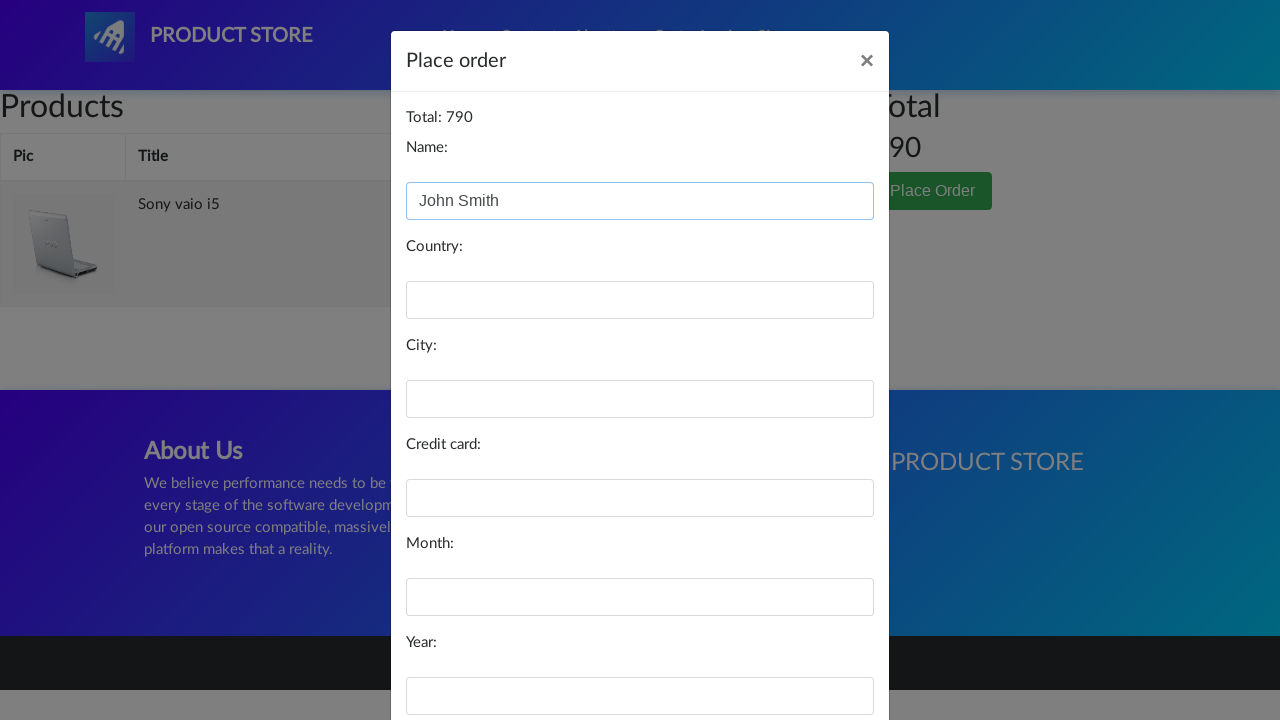

Filled in country field with 'United States' on #country
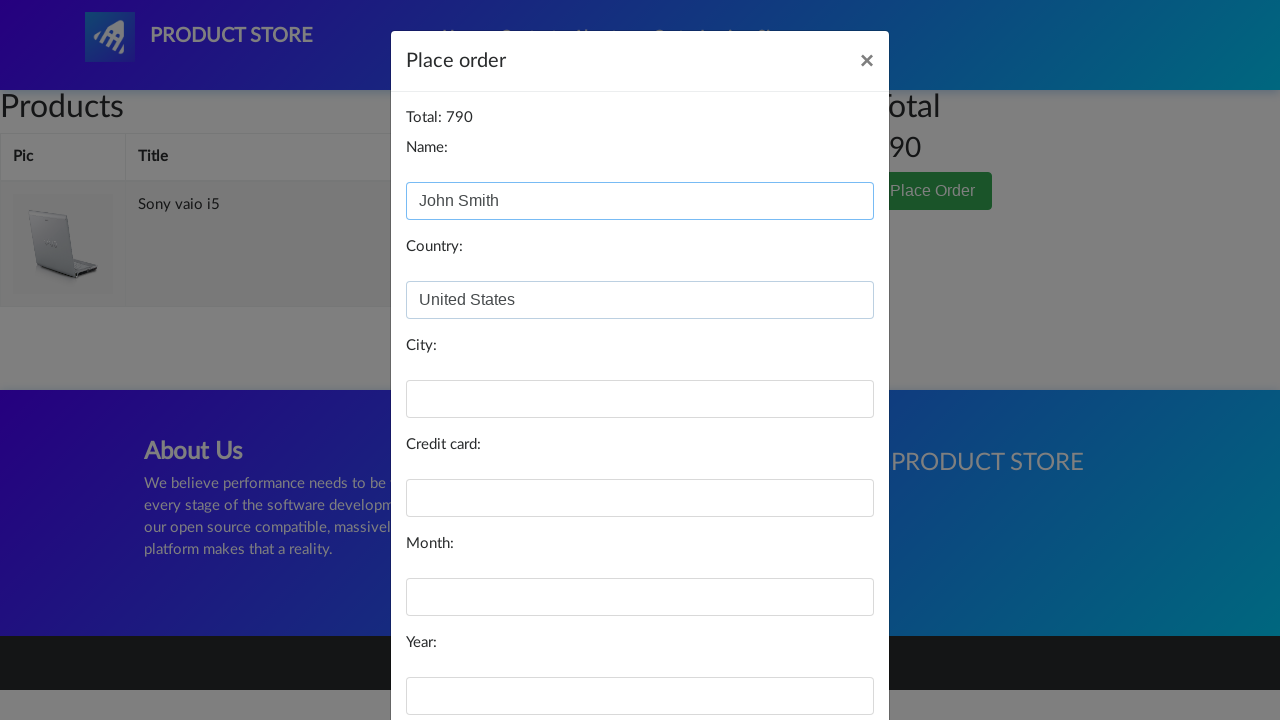

Filled in city field with 'New York' on #city
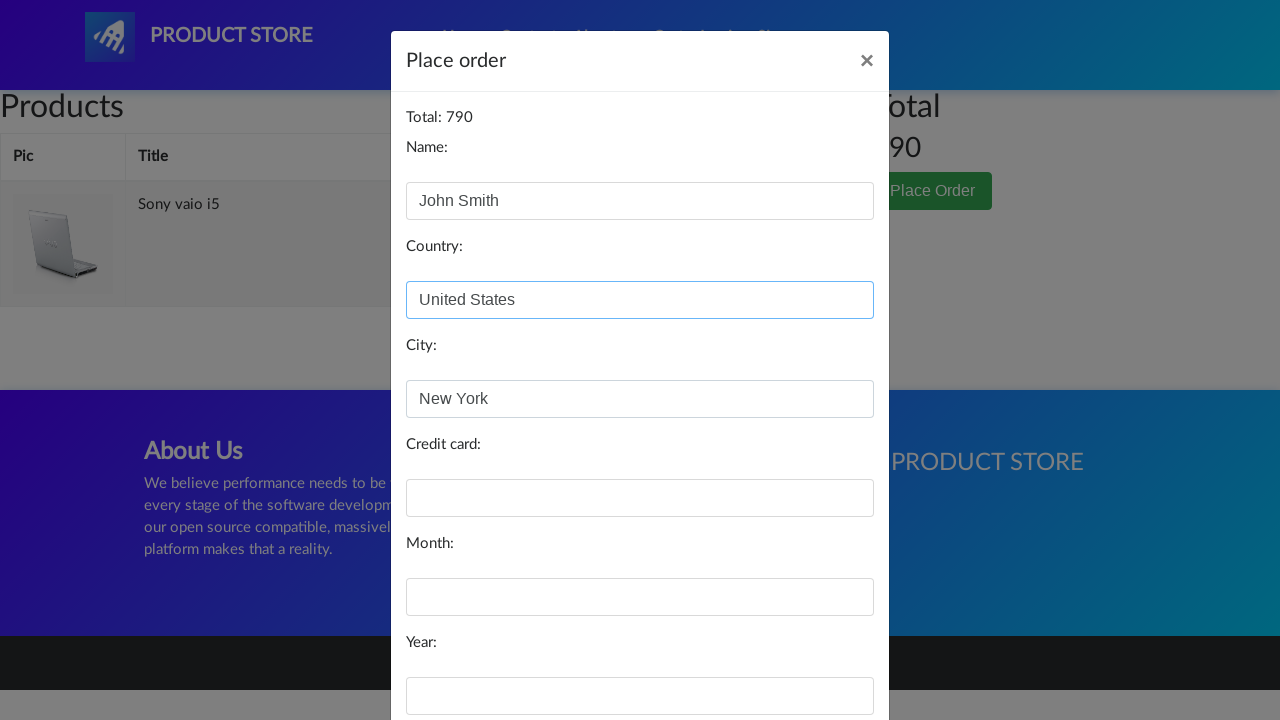

Filled in card number field on #card
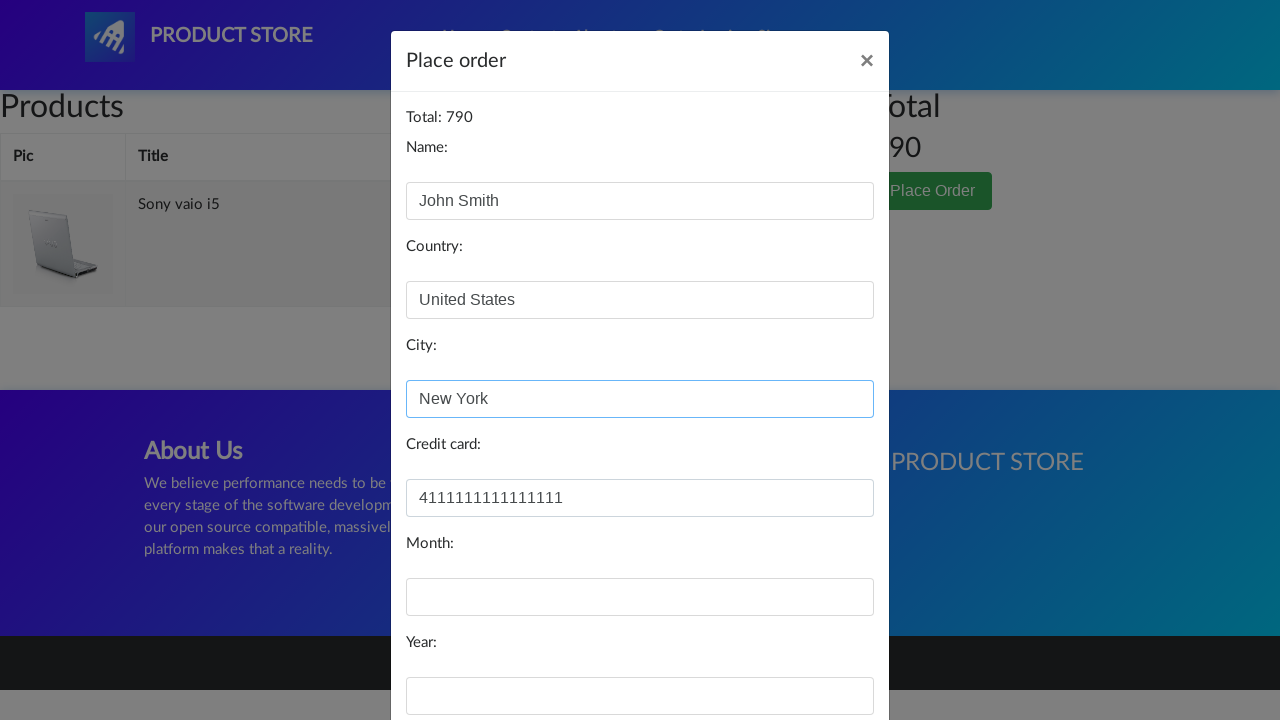

Filled in month field with '12' on #month
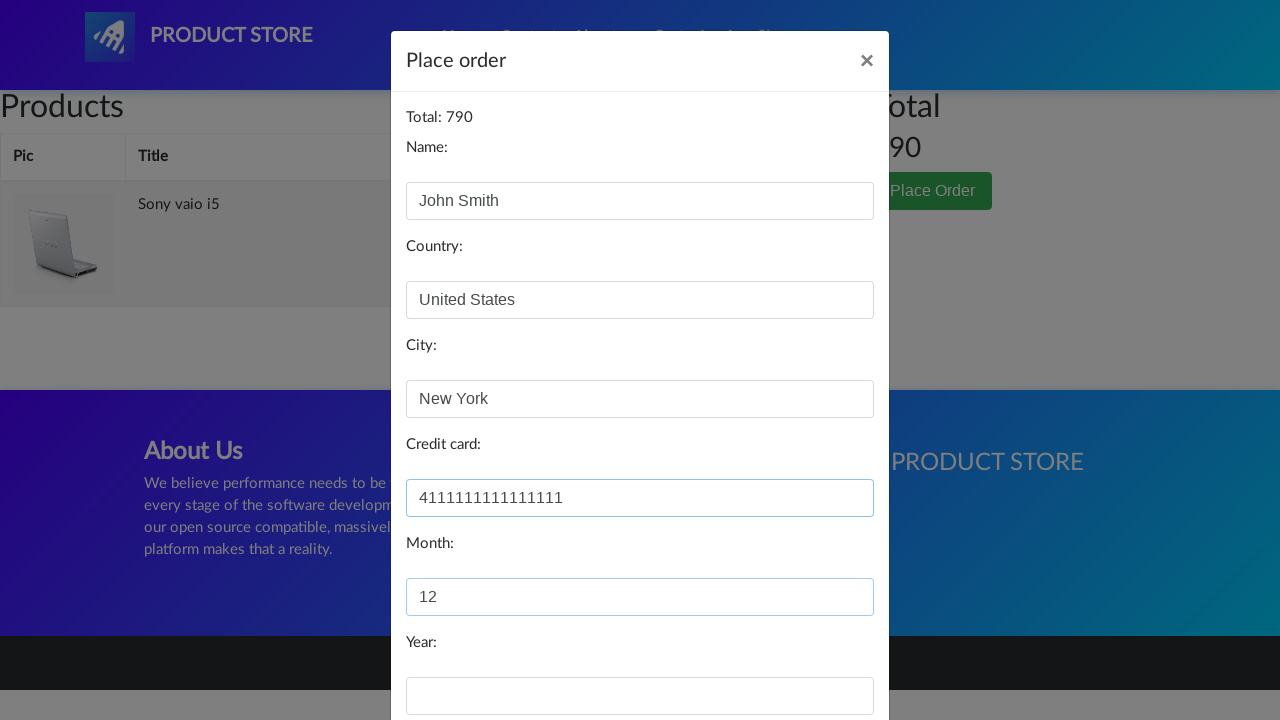

Filled in year field with '2025' on #year
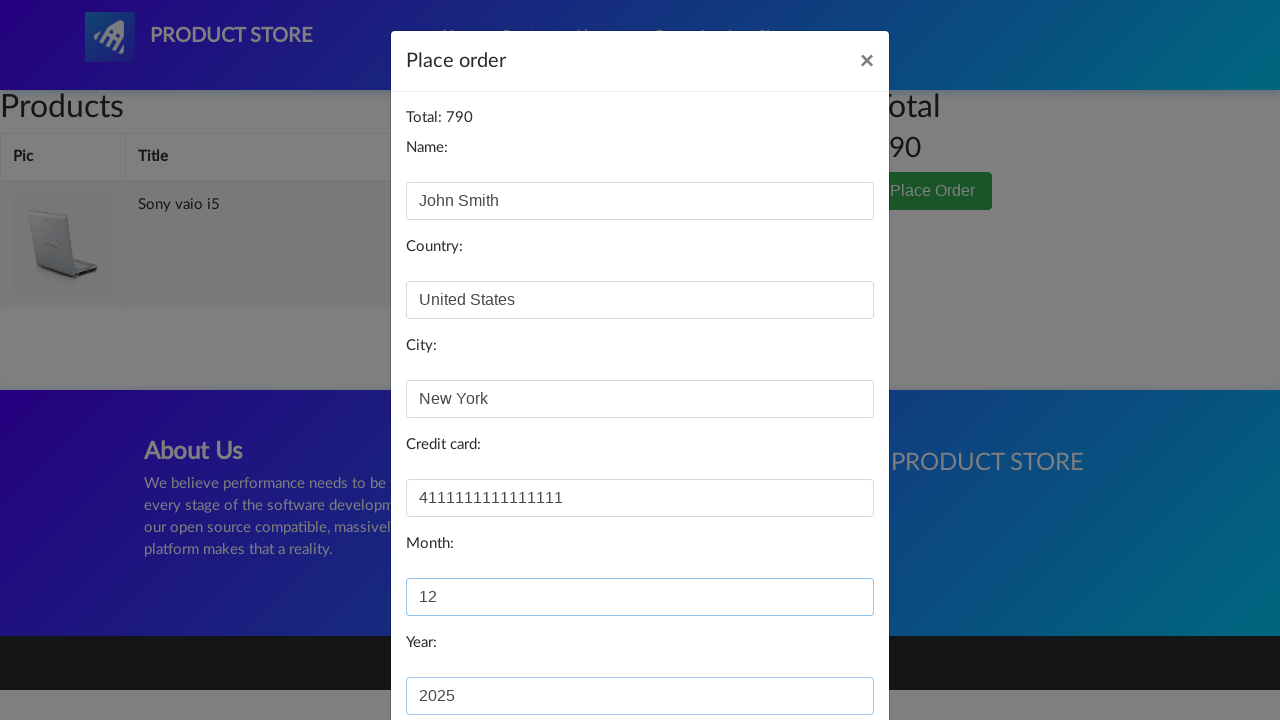

Clicked Purchase button to complete order at (823, 655) on button:has-text('Purchase')
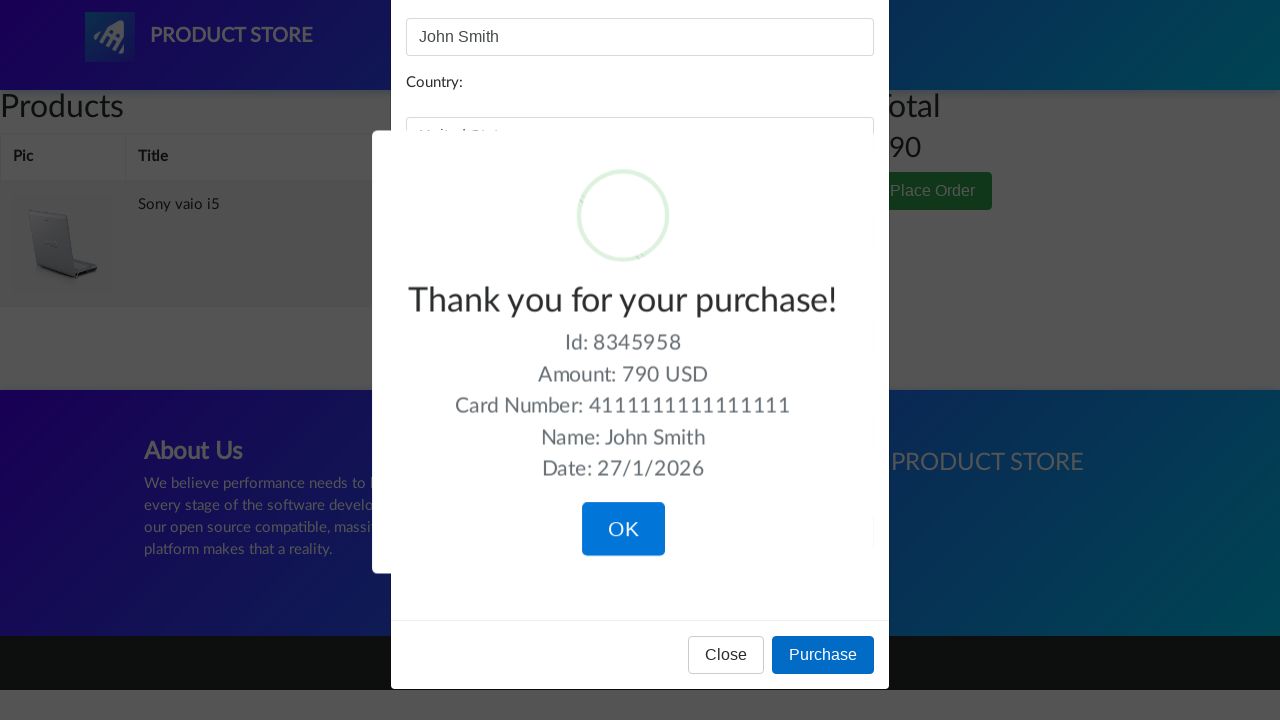

Purchase confirmation alert appeared
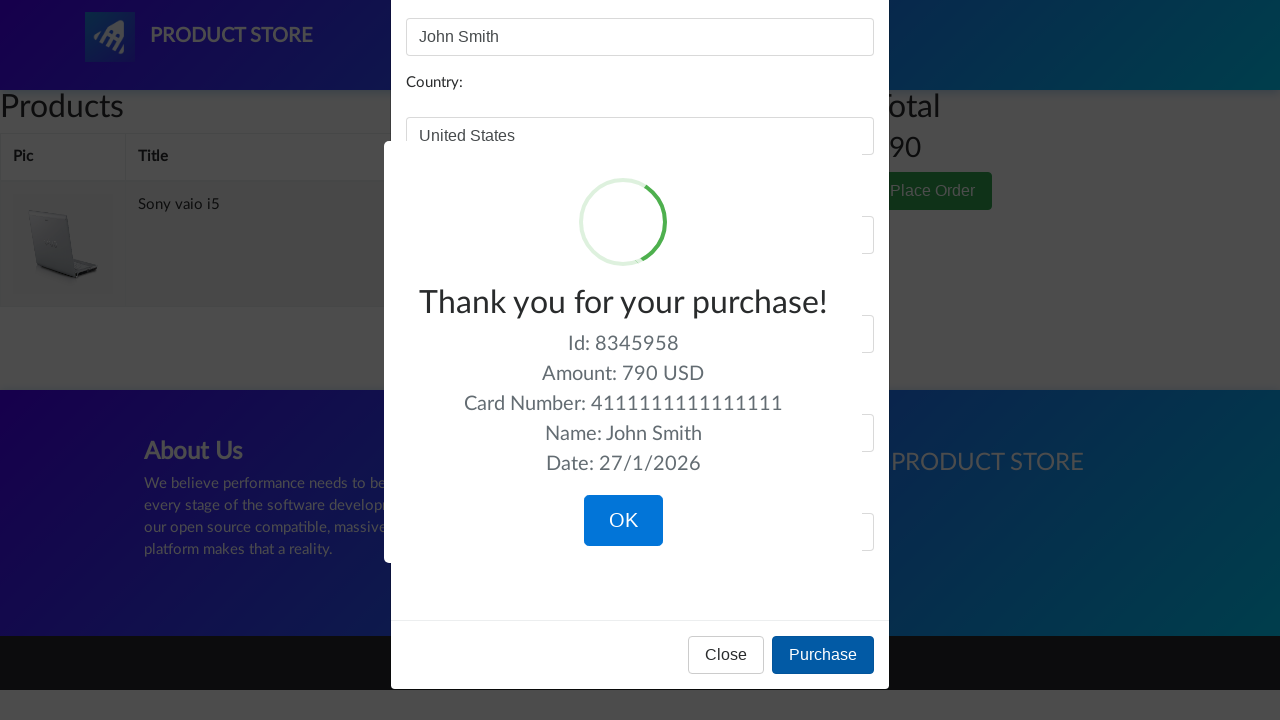

Clicked OK to close purchase confirmation at (623, 521) on button:has-text('OK')
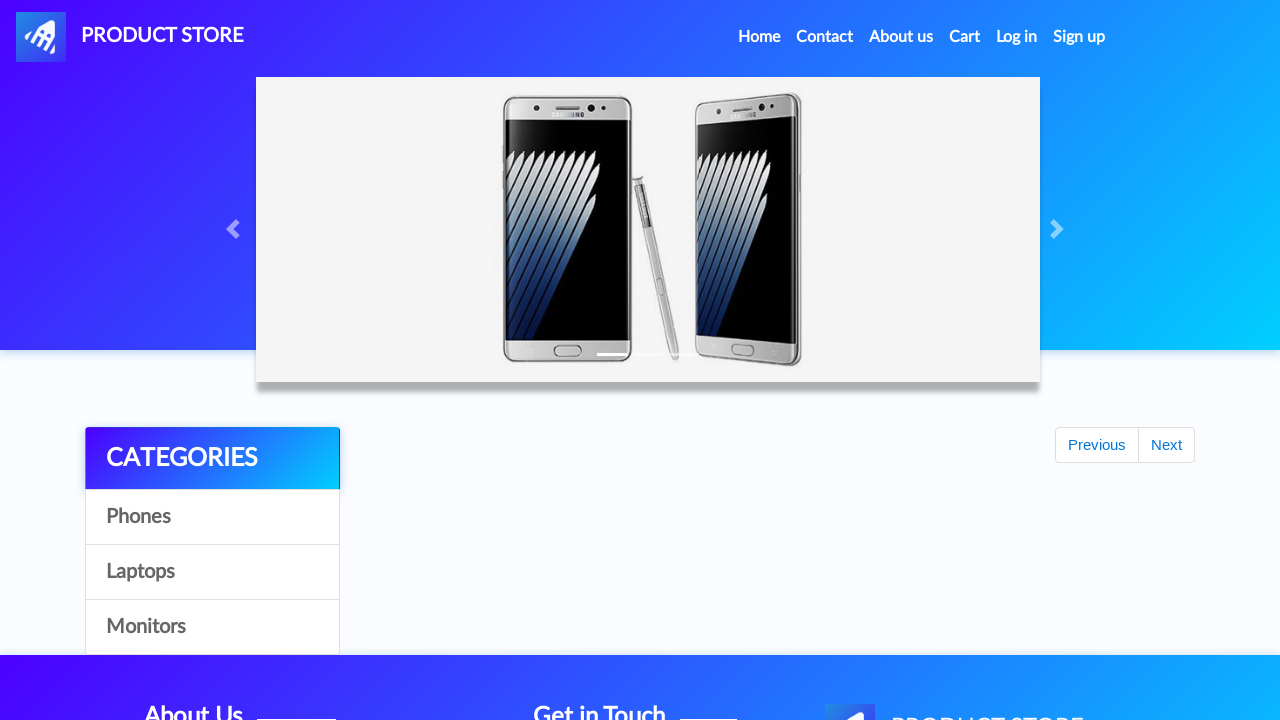

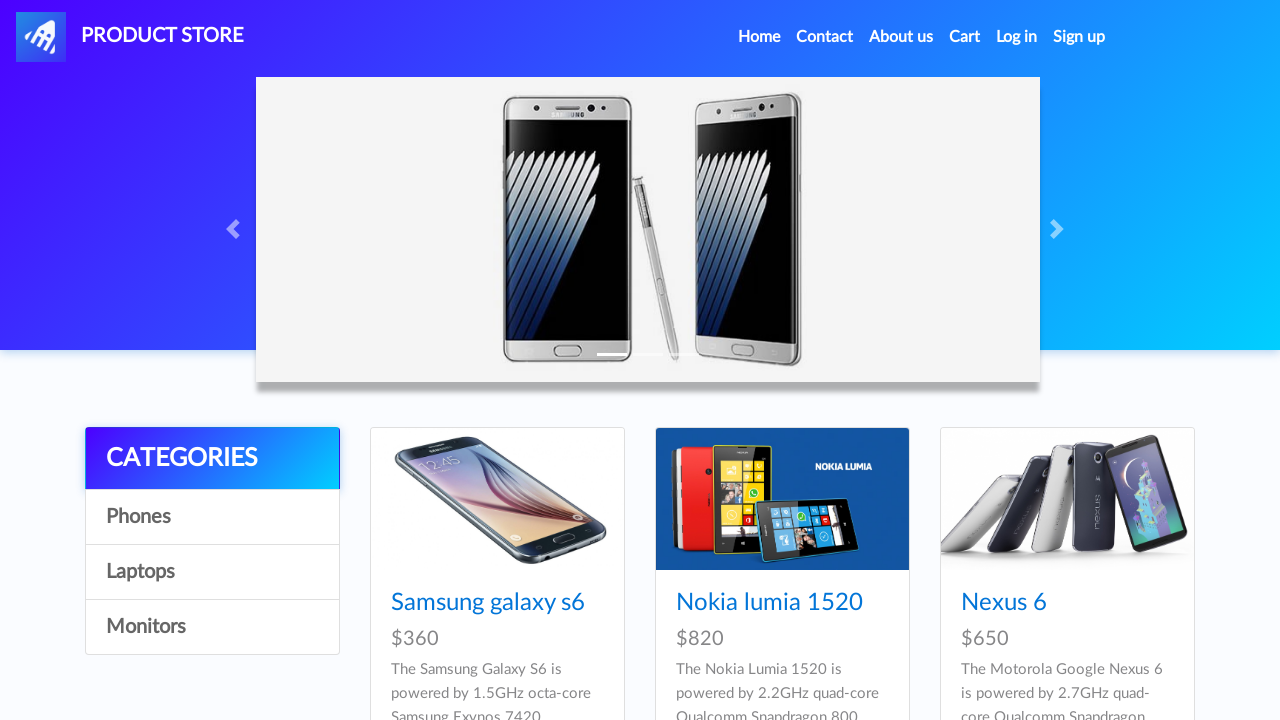